Tests a jQuery UI progress bar demo by clicking the download button and waiting for the progress bar to reach "Complete!" status

Starting URL: https://jqueryui.com/resources/demos/progressbar/download.html

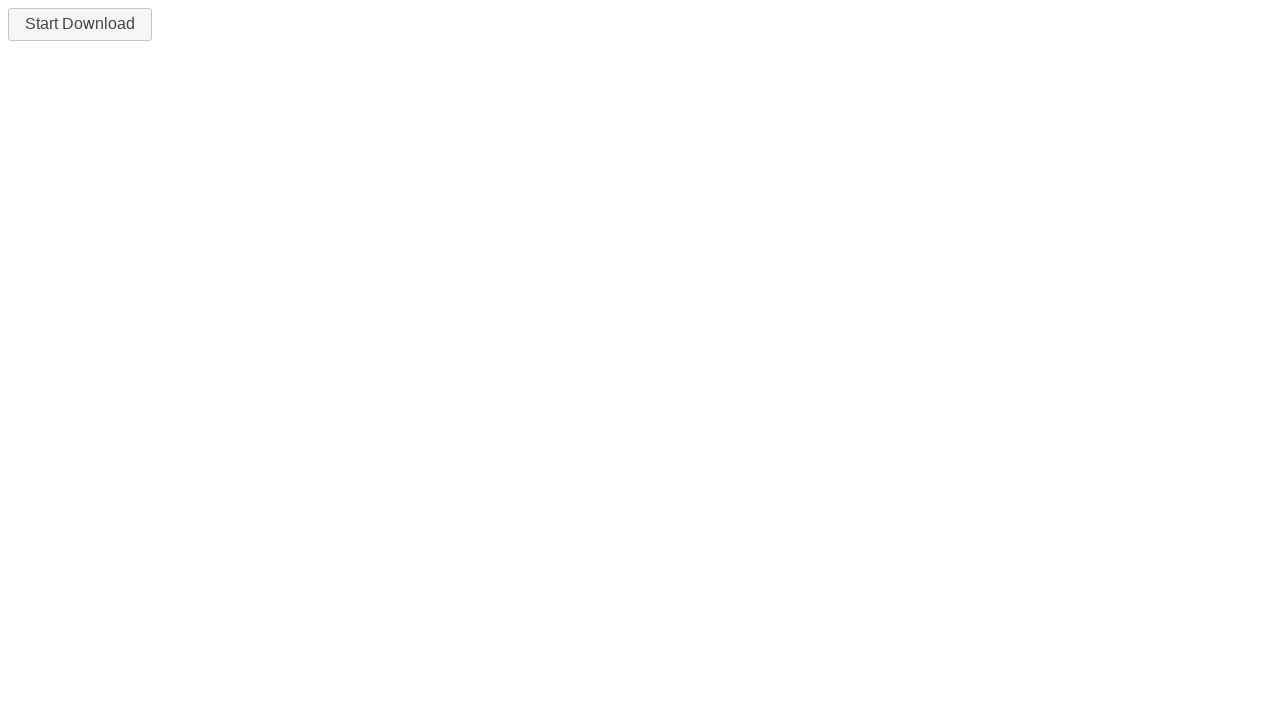

Clicked the download button to start the progress bar at (80, 24) on #downloadButton
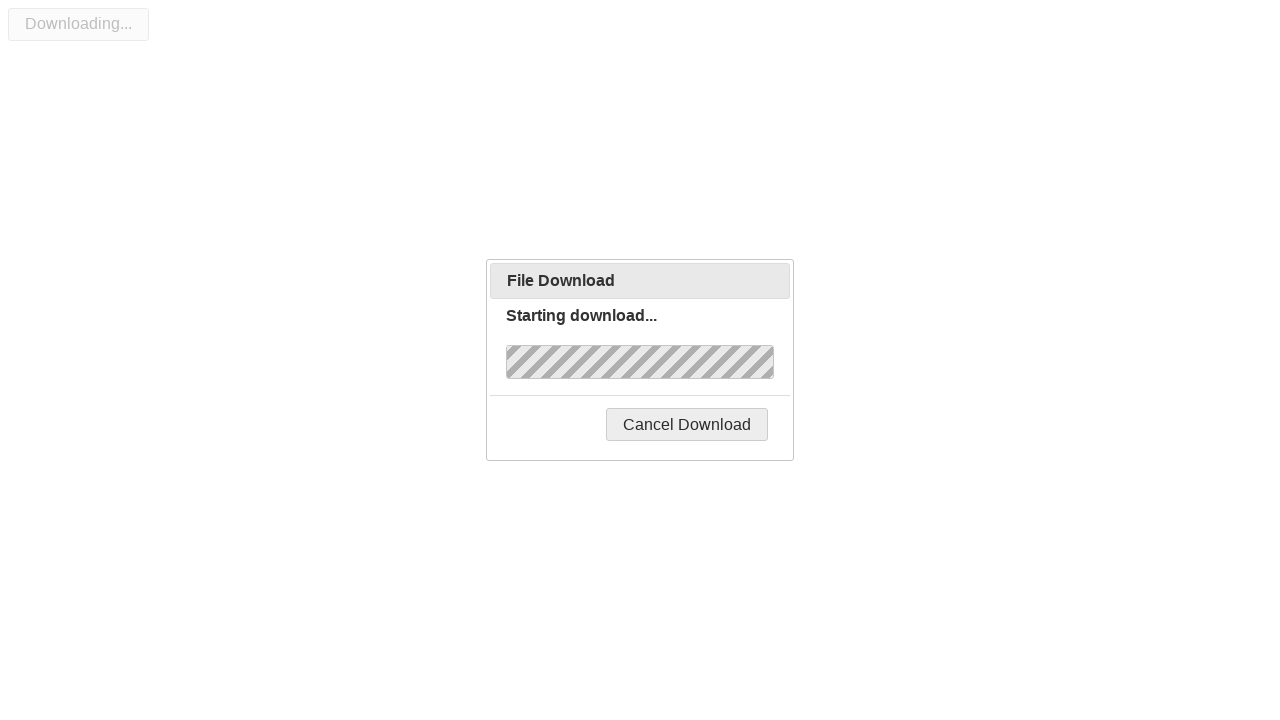

Progress bar reached 'Complete!' status
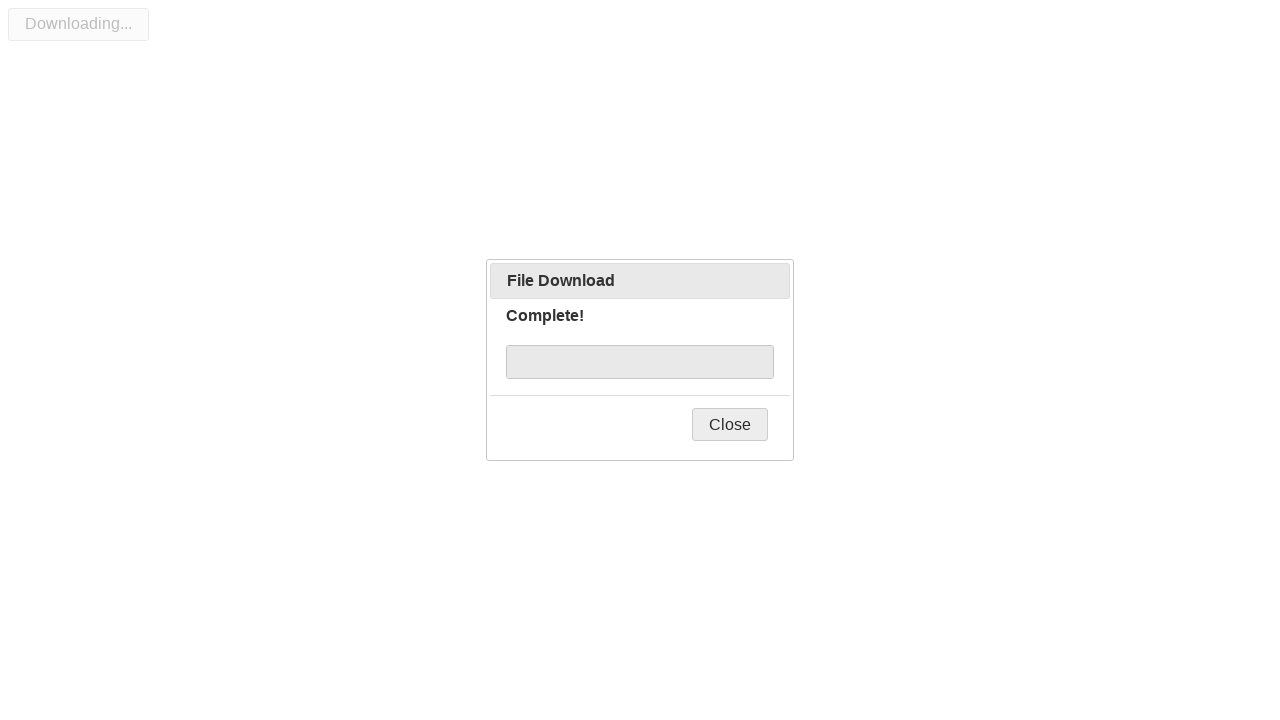

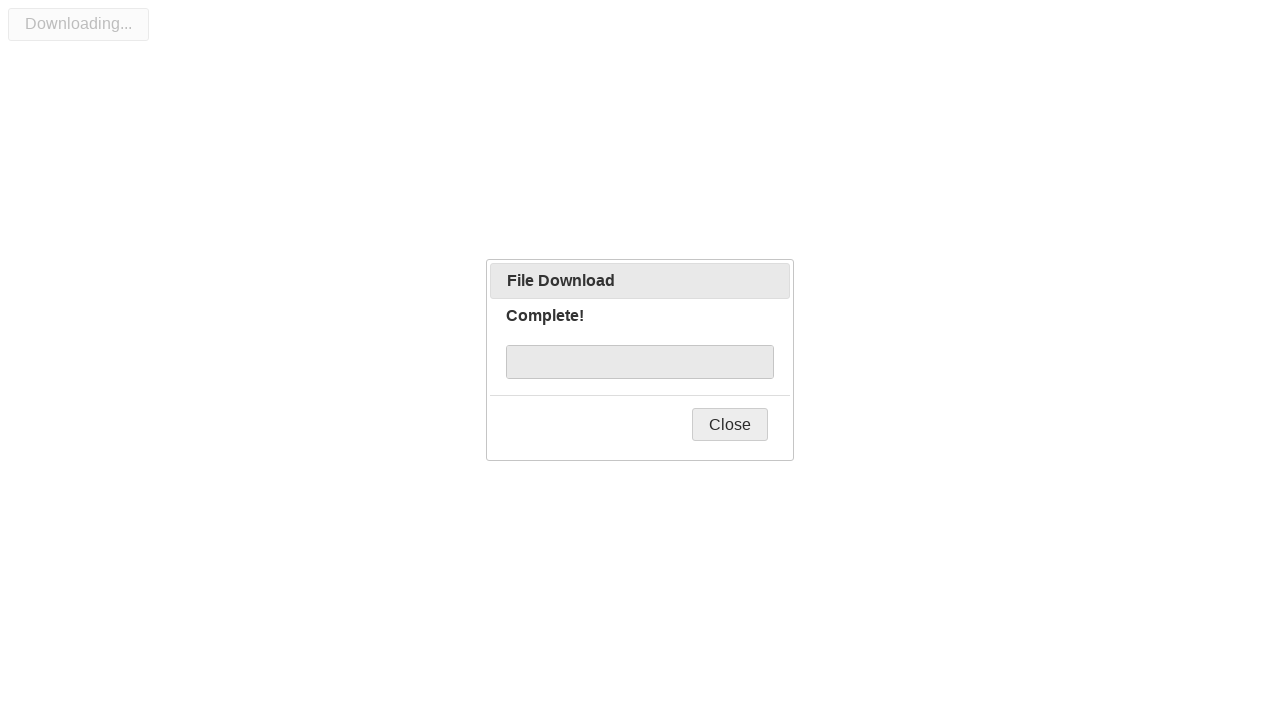